Tests drag and drop functionality by dragging a draggable element and dropping it onto a droppable target area on the jQuery UI demo page

Starting URL: https://jqueryui.com/droppable

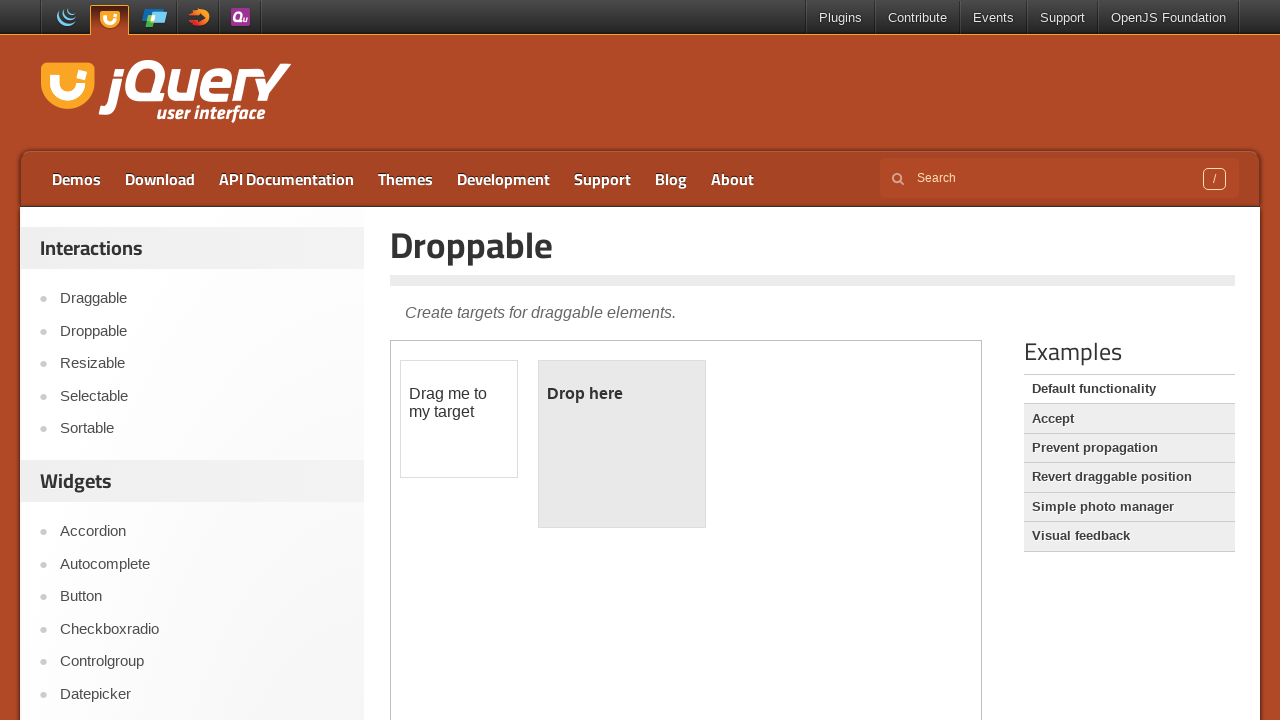

Located the iframe containing the drag and drop demo
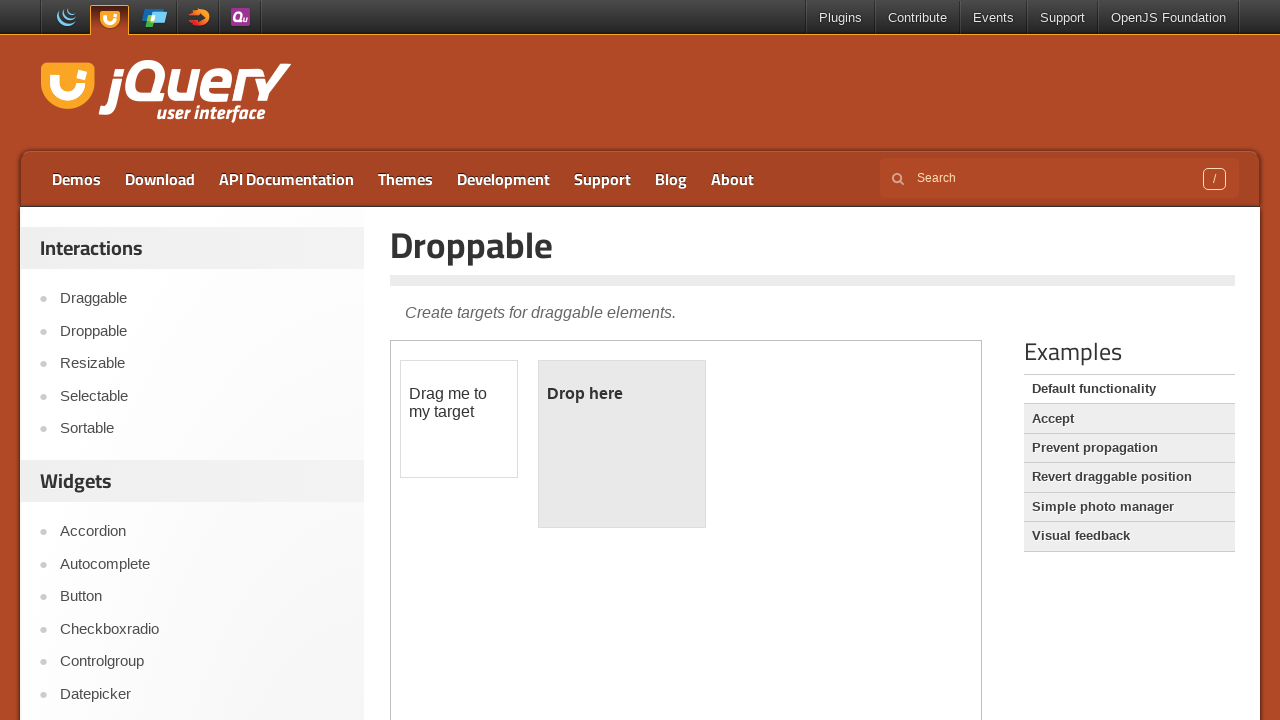

Located the draggable element
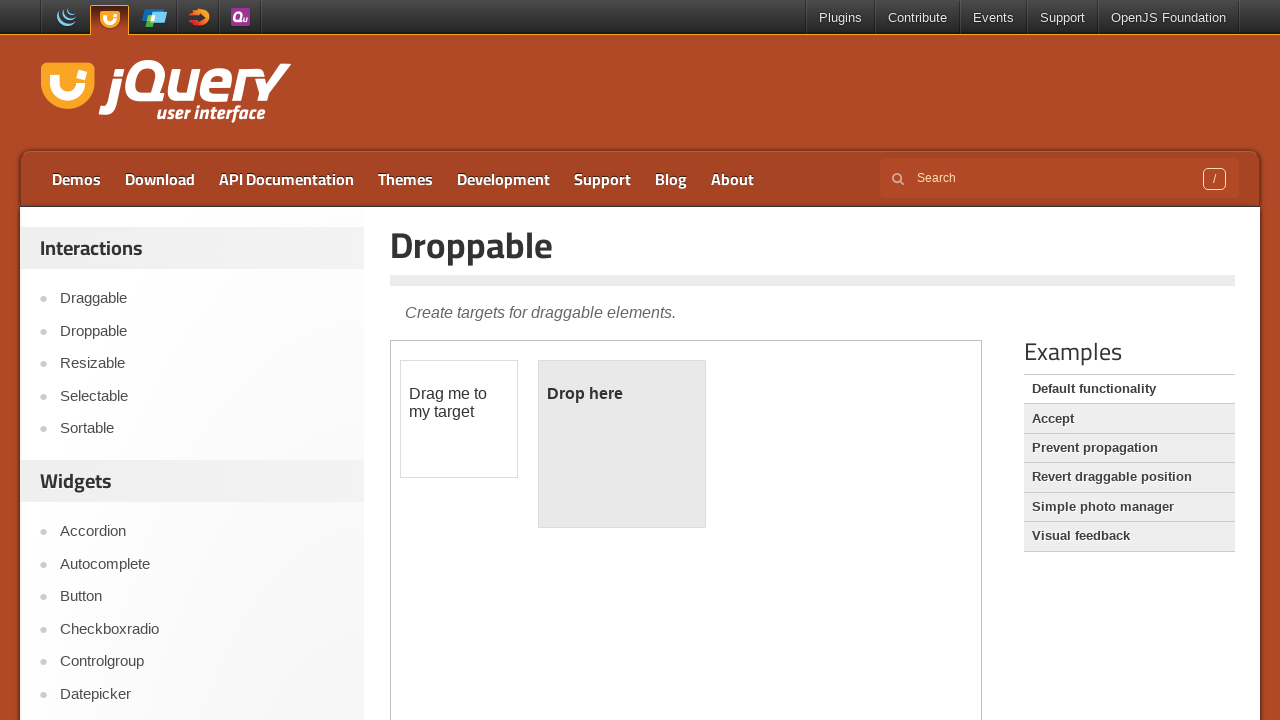

Located the droppable target area
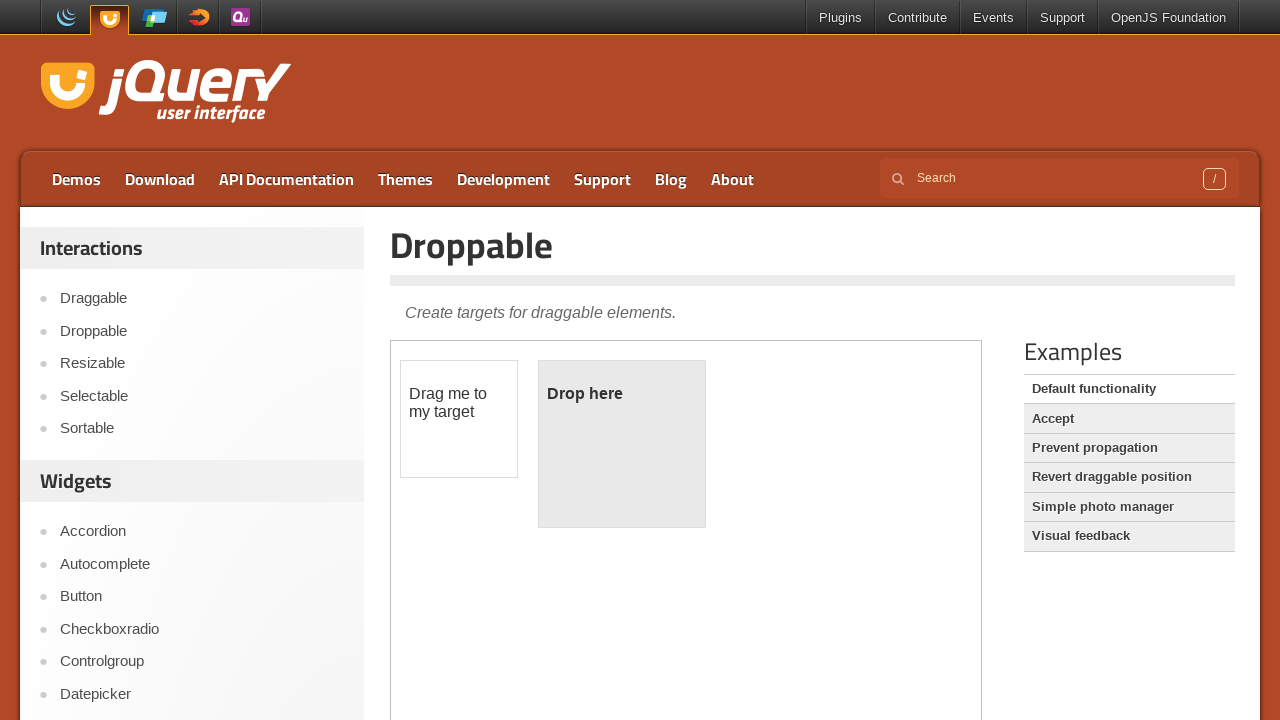

Dragged the draggable element and dropped it onto the droppable target area at (622, 444)
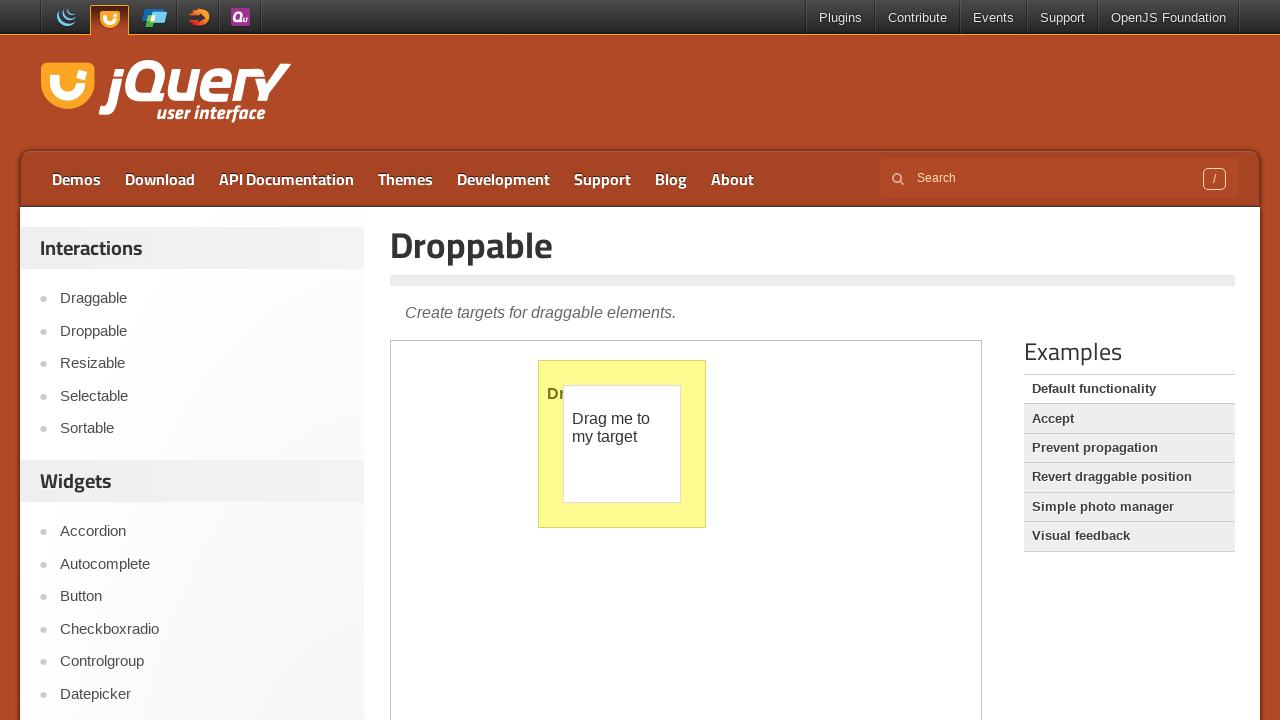

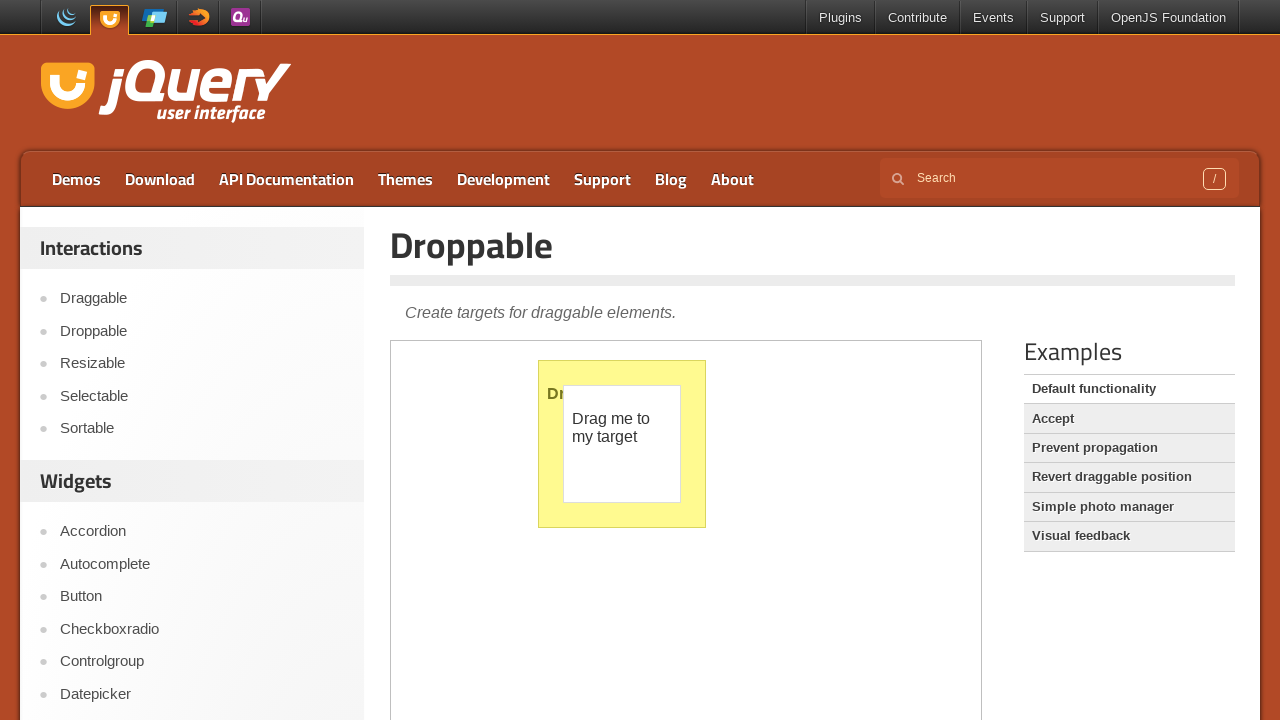